Navigates to the Radio Button page and clicks the "Impressive" radio button, verifying the selection message appears

Starting URL: https://demoqa.com

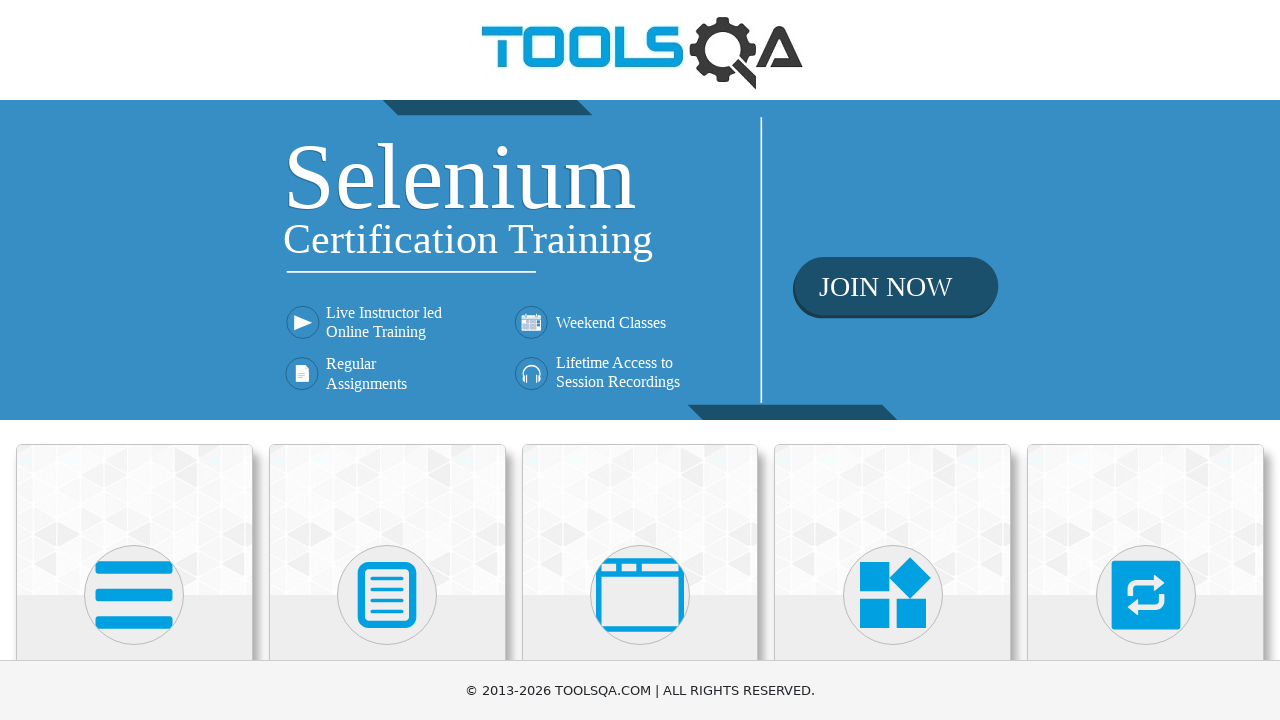

Clicked on Elements card on home page at (134, 360) on text=Elements
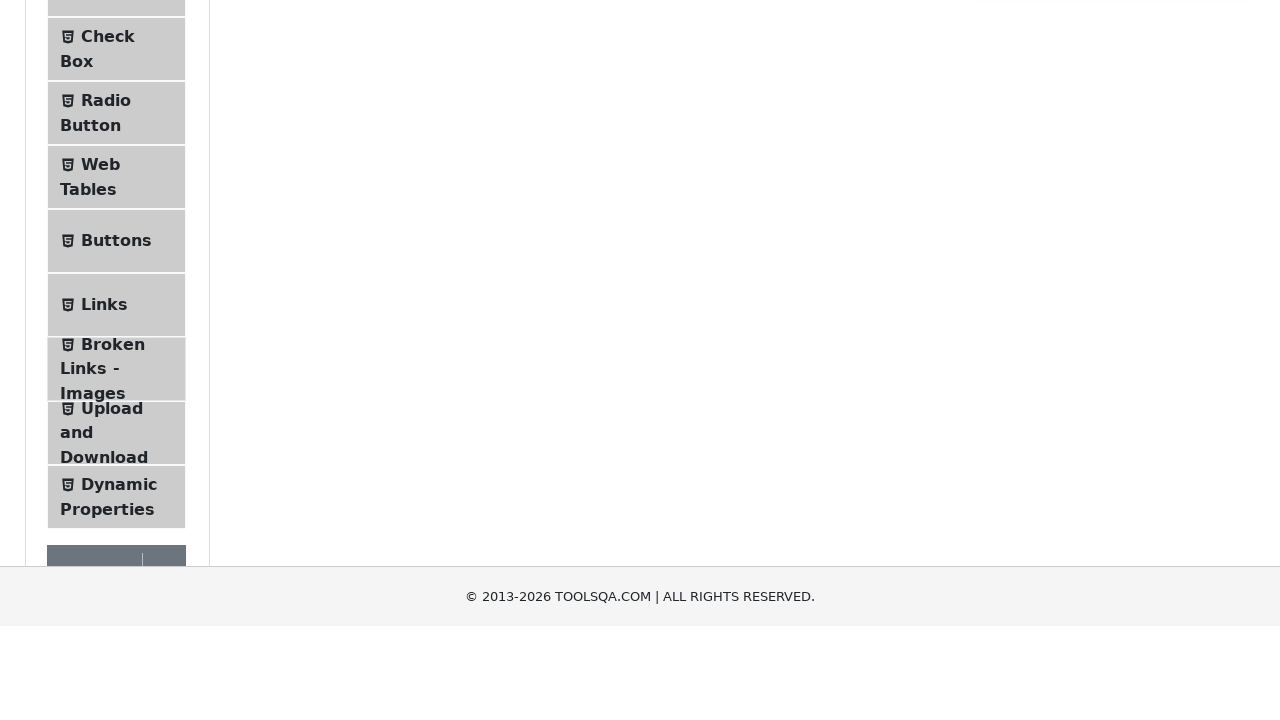

Clicked on Radio Button menu item at (106, 376) on text=Radio Button
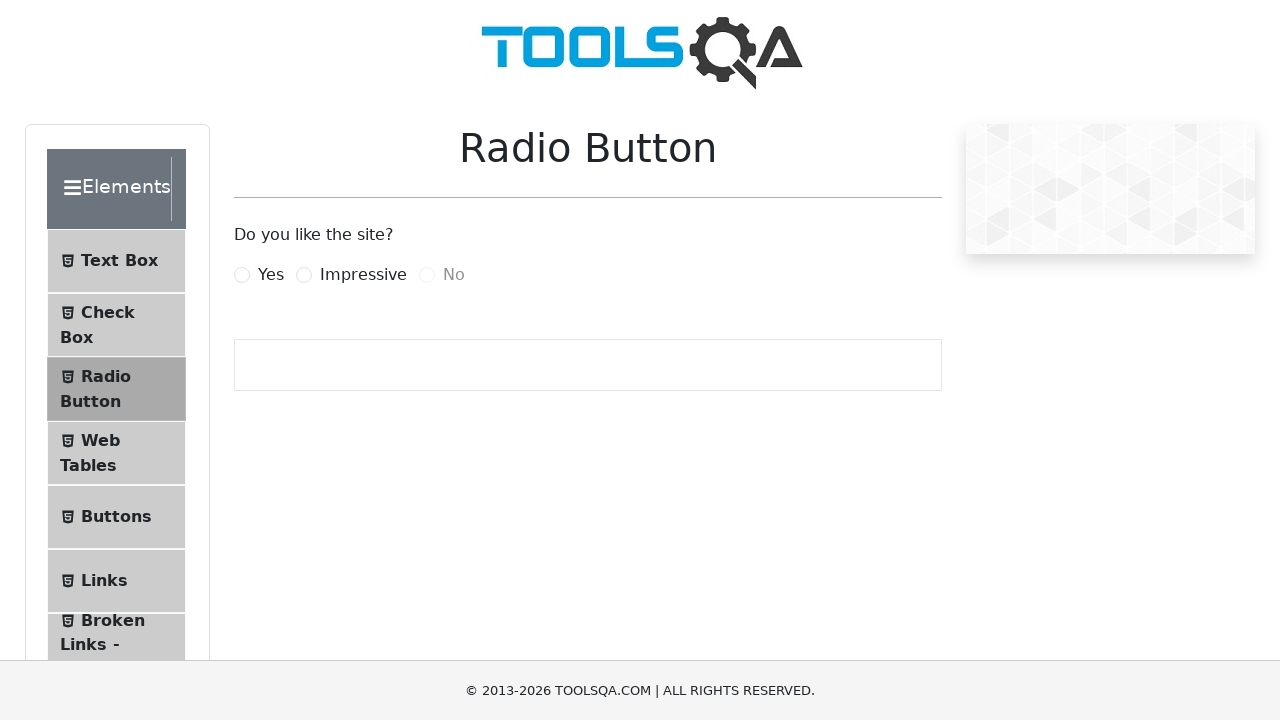

Clicked the Impressive radio button at (363, 275) on label[for='impressiveRadio']
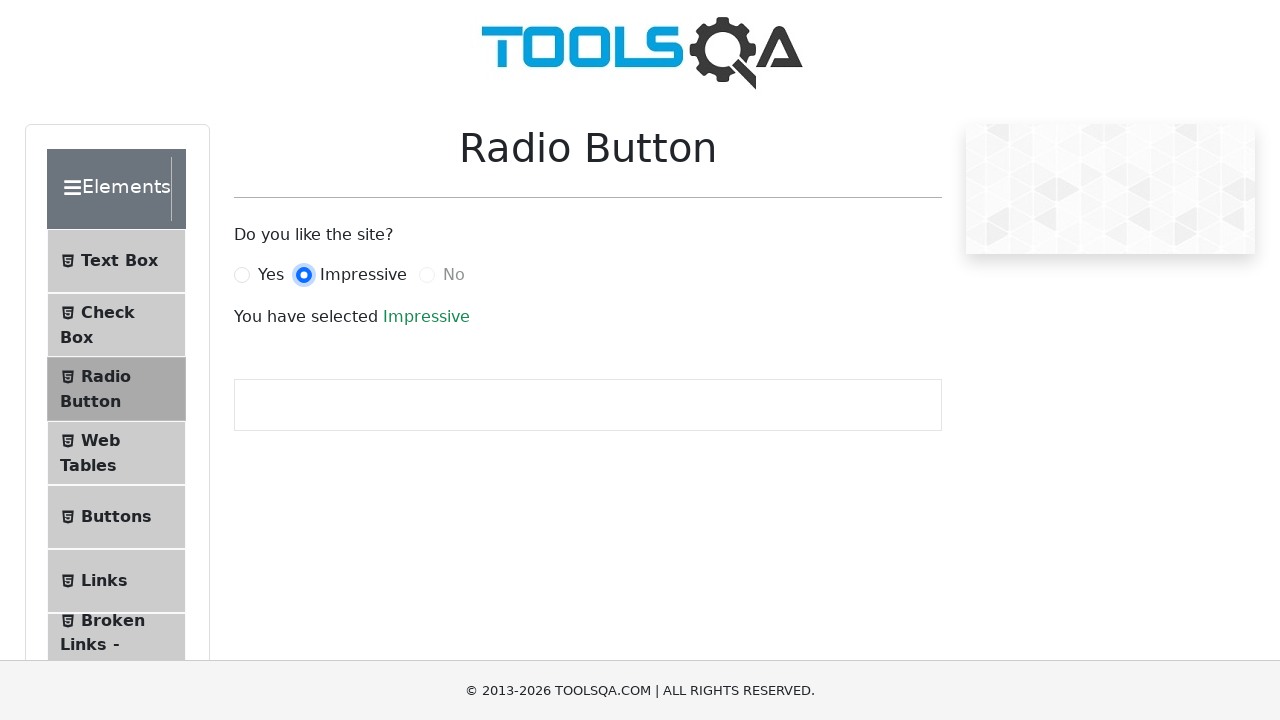

Verified selection message 'You have selected Impressive' appeared
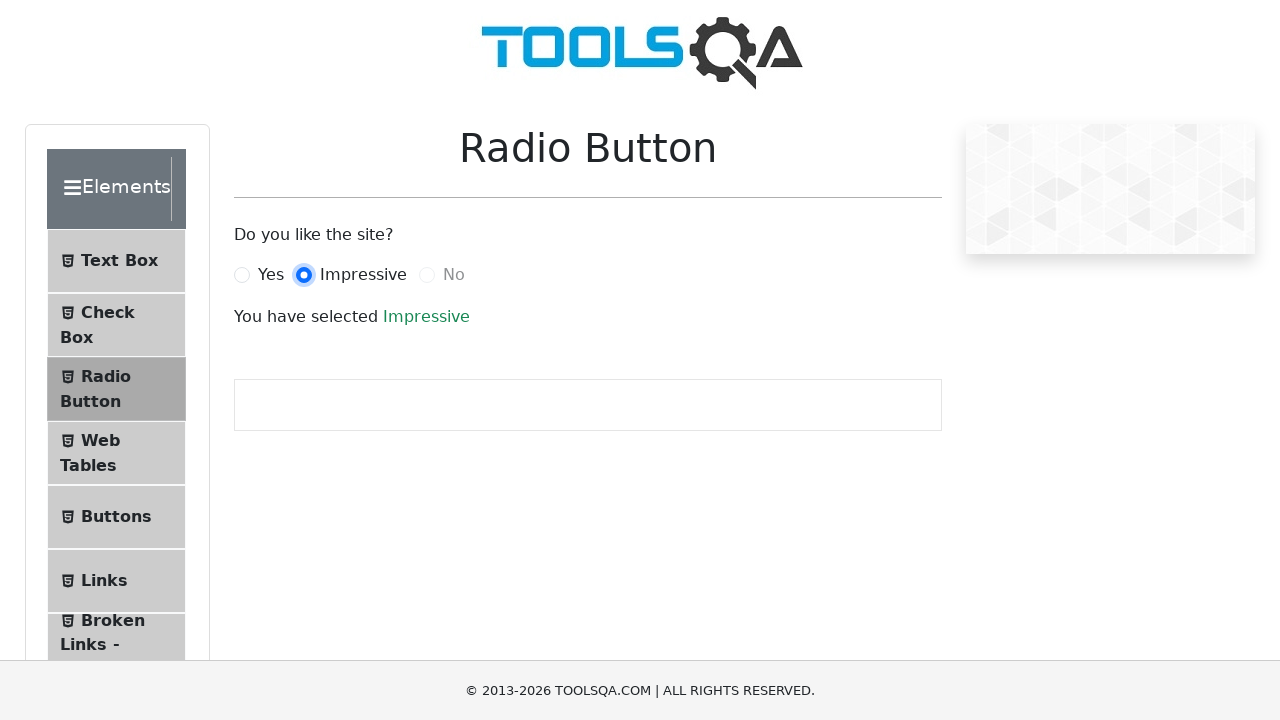

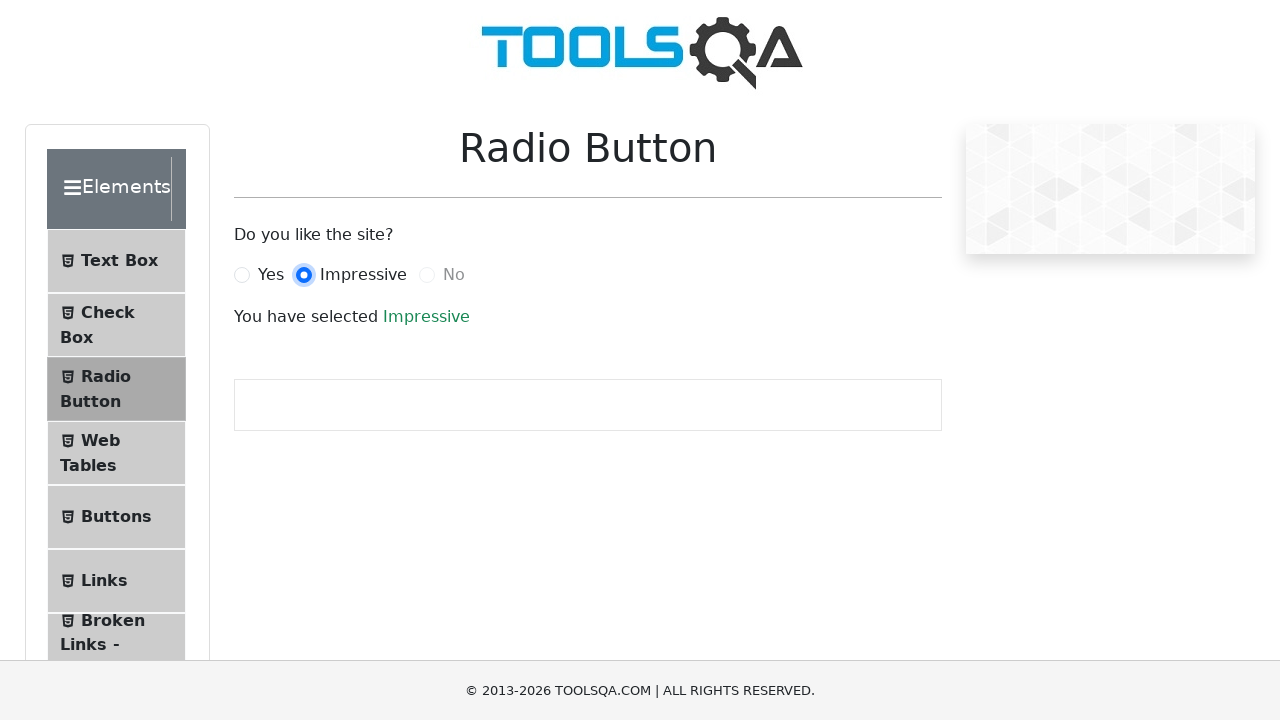